Tests opening a new browser window/tab by clicking a link, switching to the new window, and verifying the header text shows "New Window"

Starting URL: https://the-internet.herokuapp.com/windows

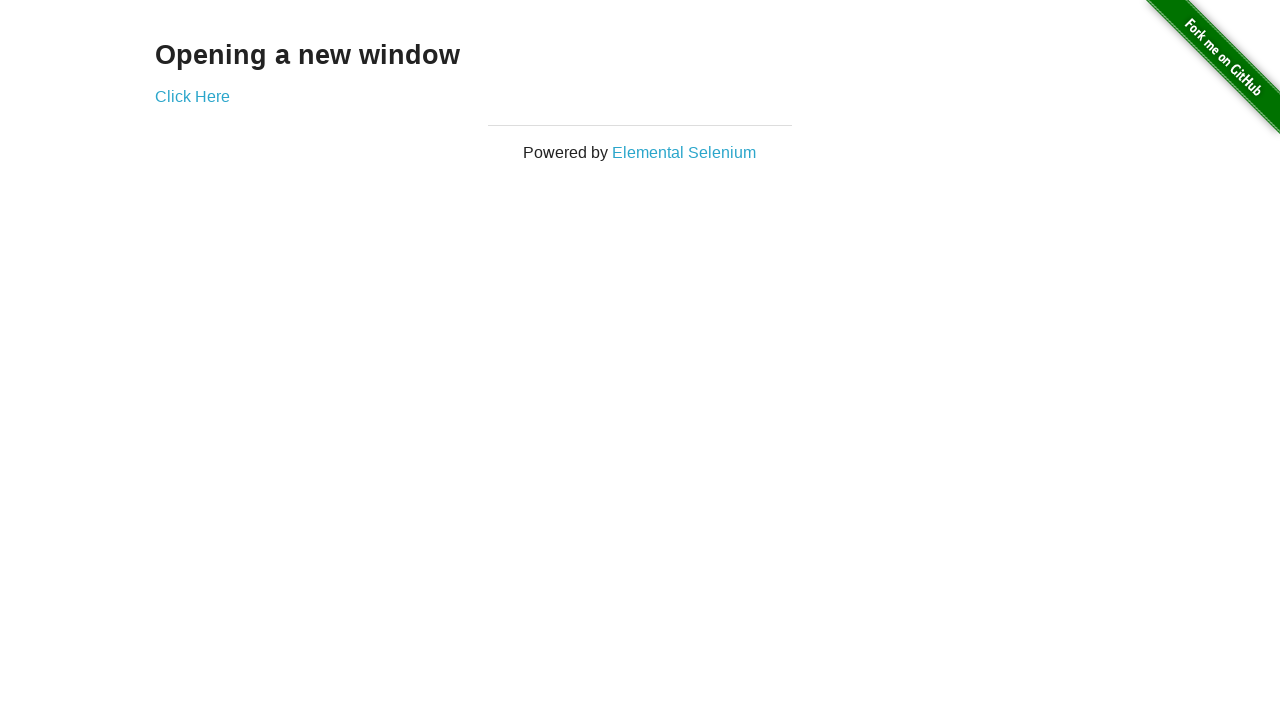

Waited for 'Click Here' link to open new window to be present
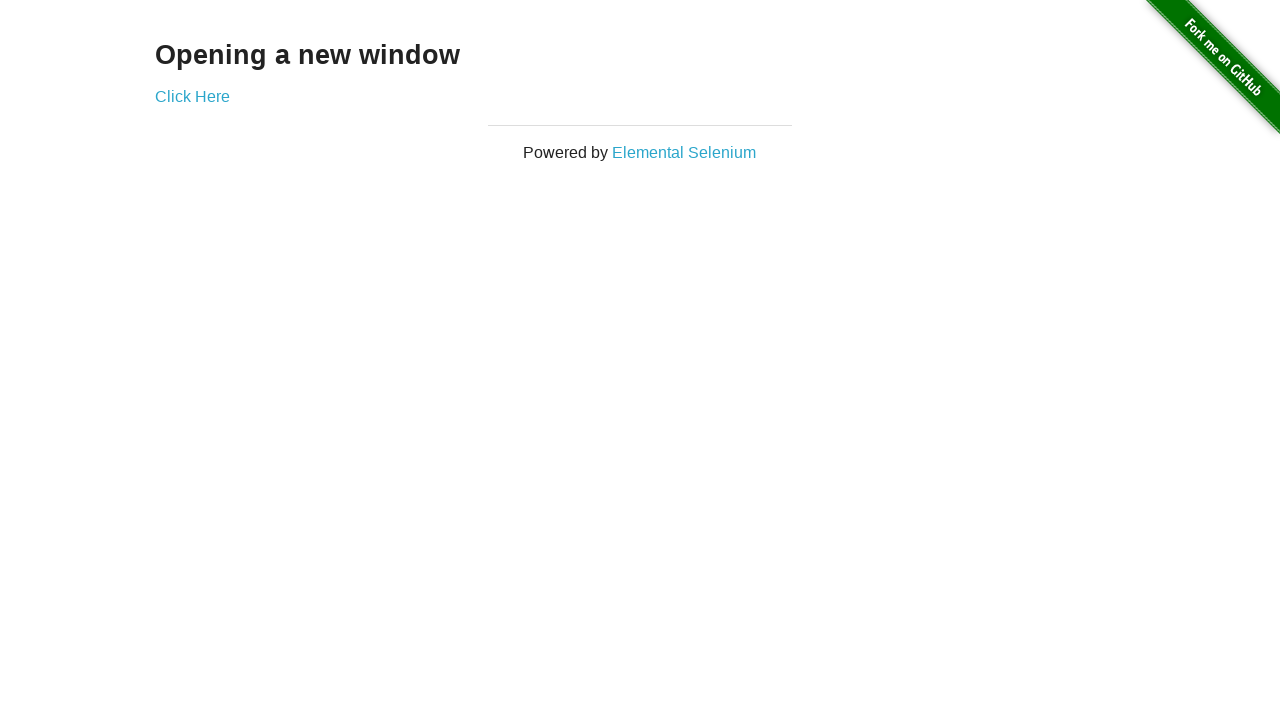

Clicked the 'Click Here' link to open new window at (192, 96) on a[href='/windows/new']
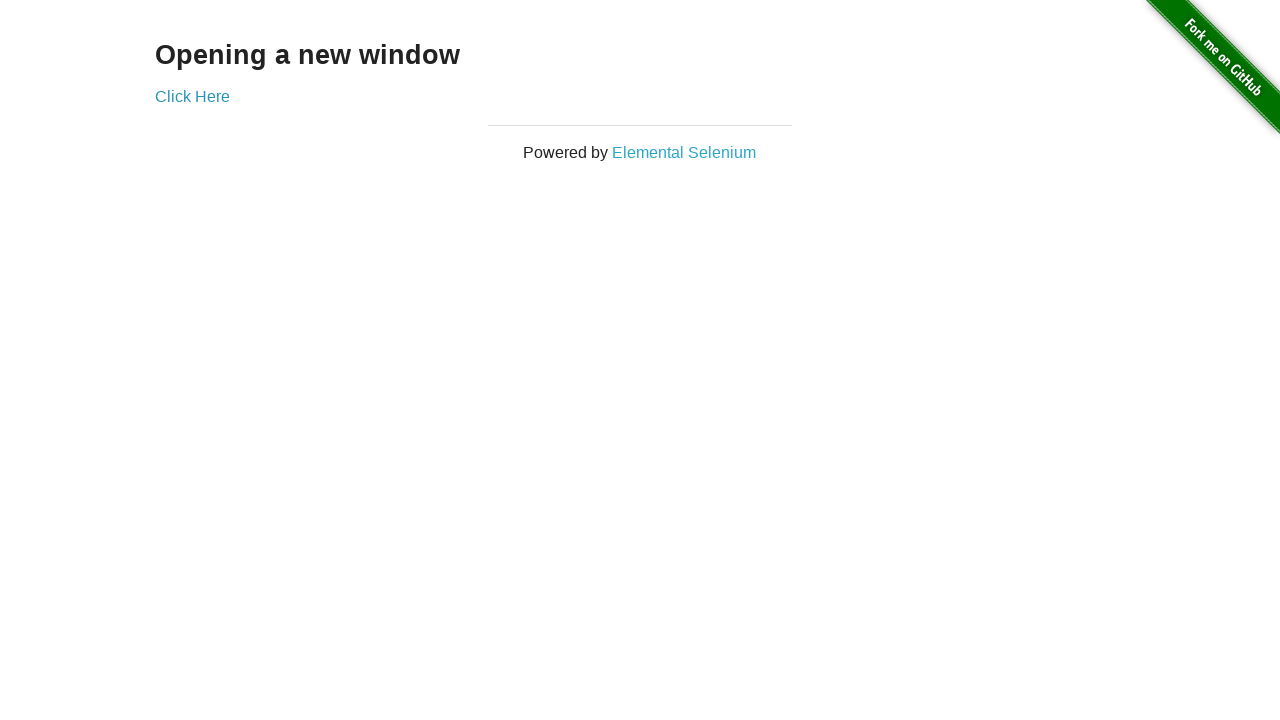

Clicked link again and new page/tab opened at (192, 96) on a[href='/windows/new']
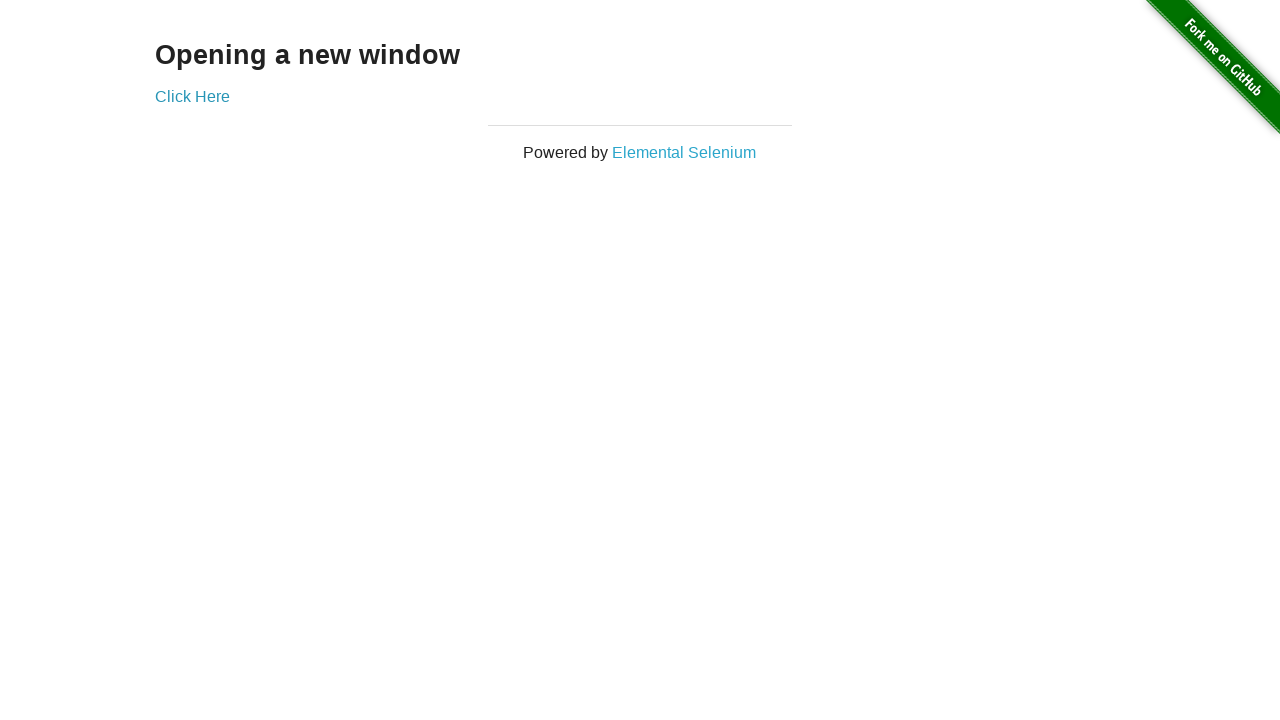

Switched to new page/tab
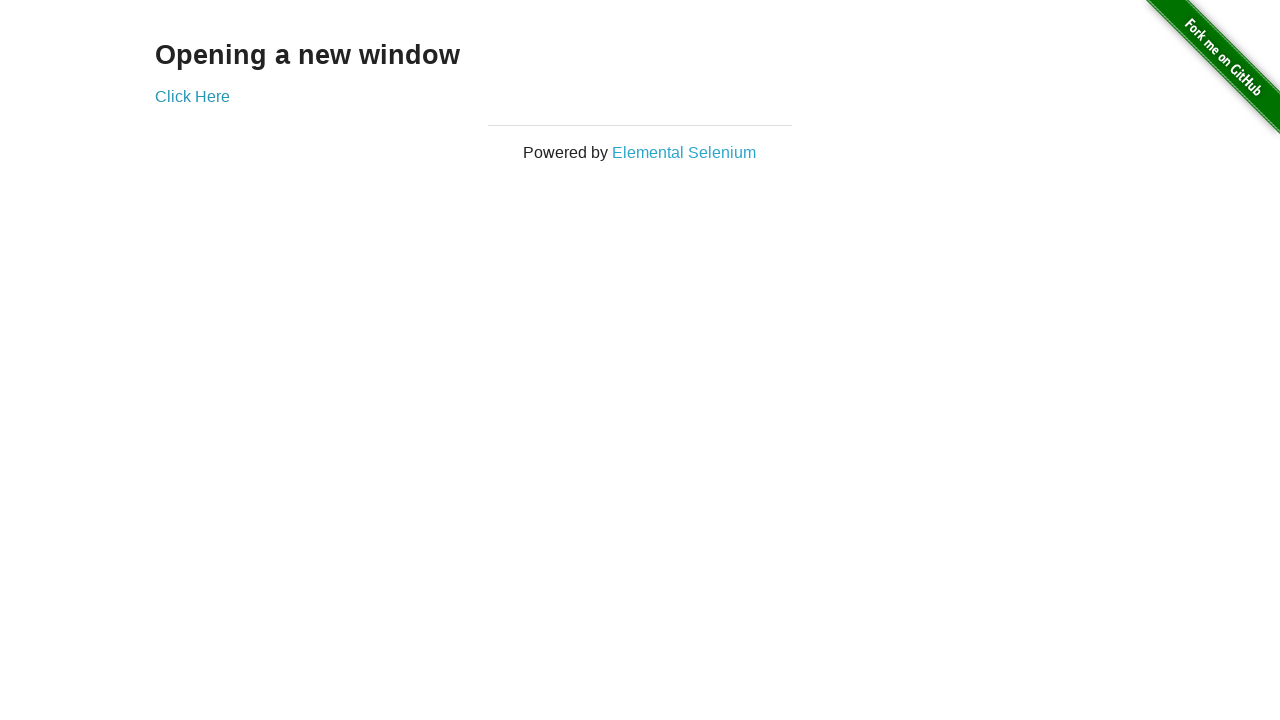

New page loaded completely
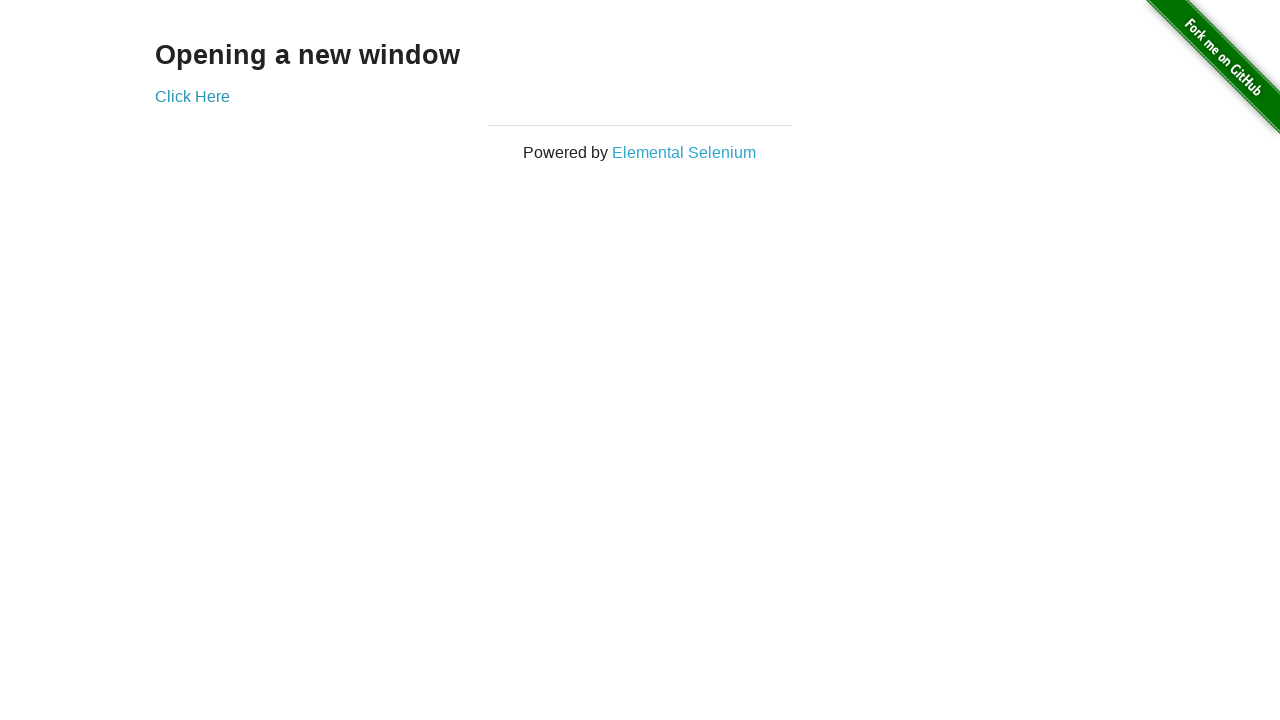

Header element found on new page
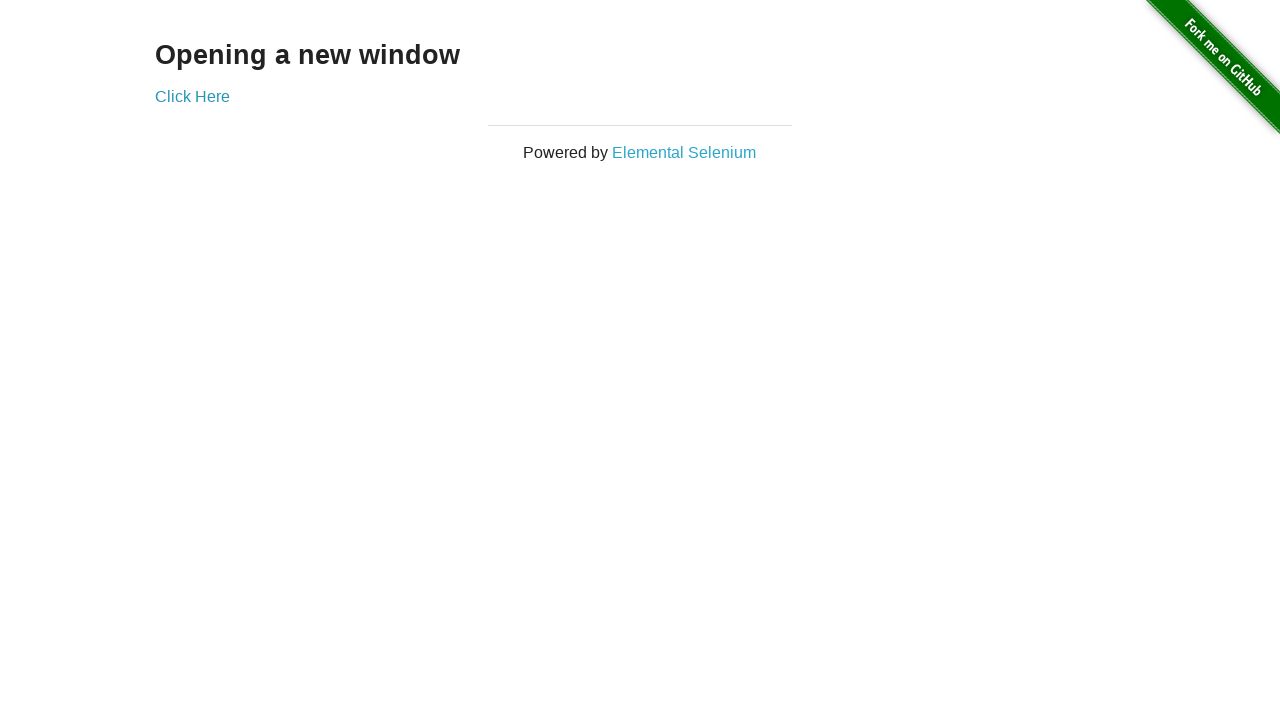

Verified header text shows 'New Window'
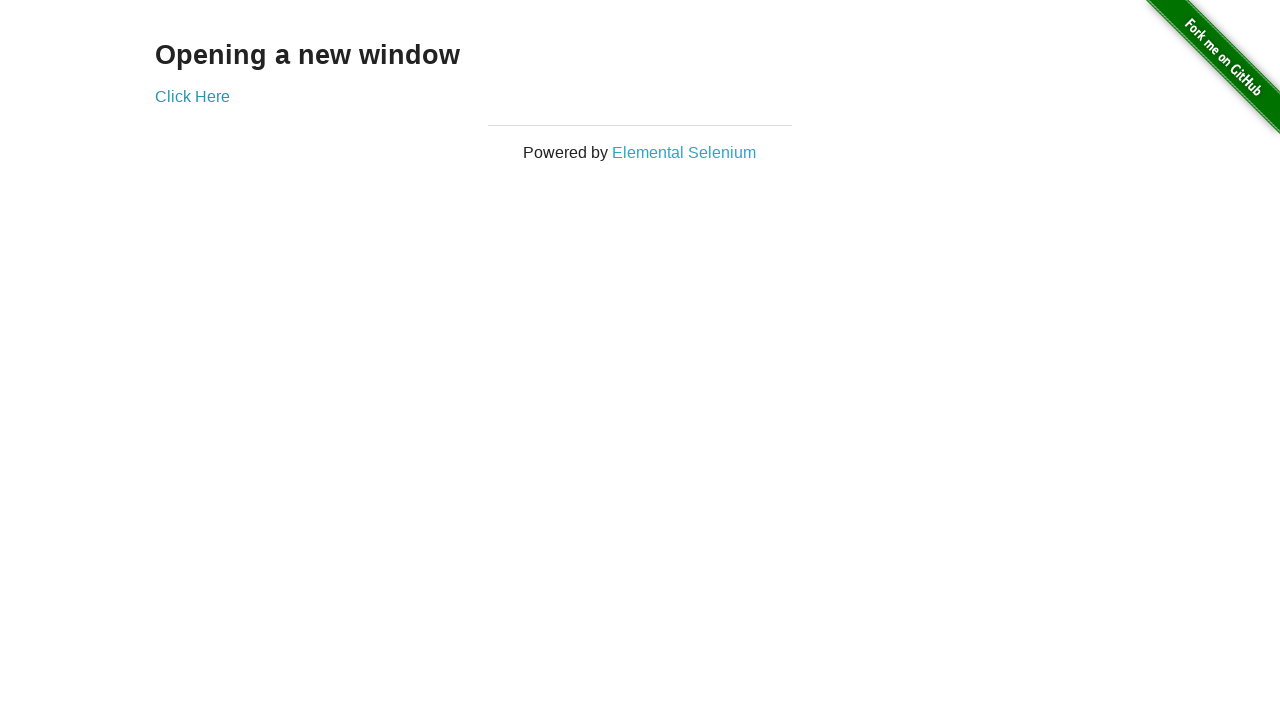

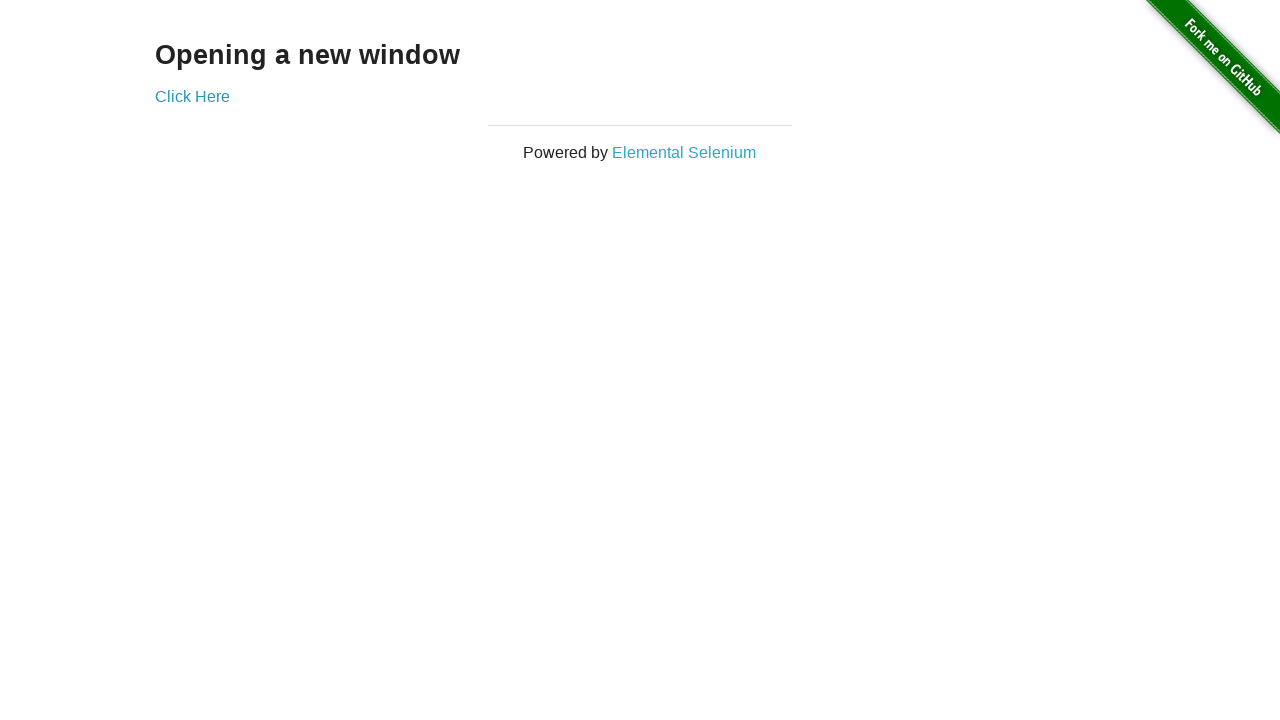